Navigates to the OrangeHRM demo login page and maximizes the browser window to verify the page loads correctly.

Starting URL: https://opensource-demo.orangehrmlive.com/web/index.php/auth/login

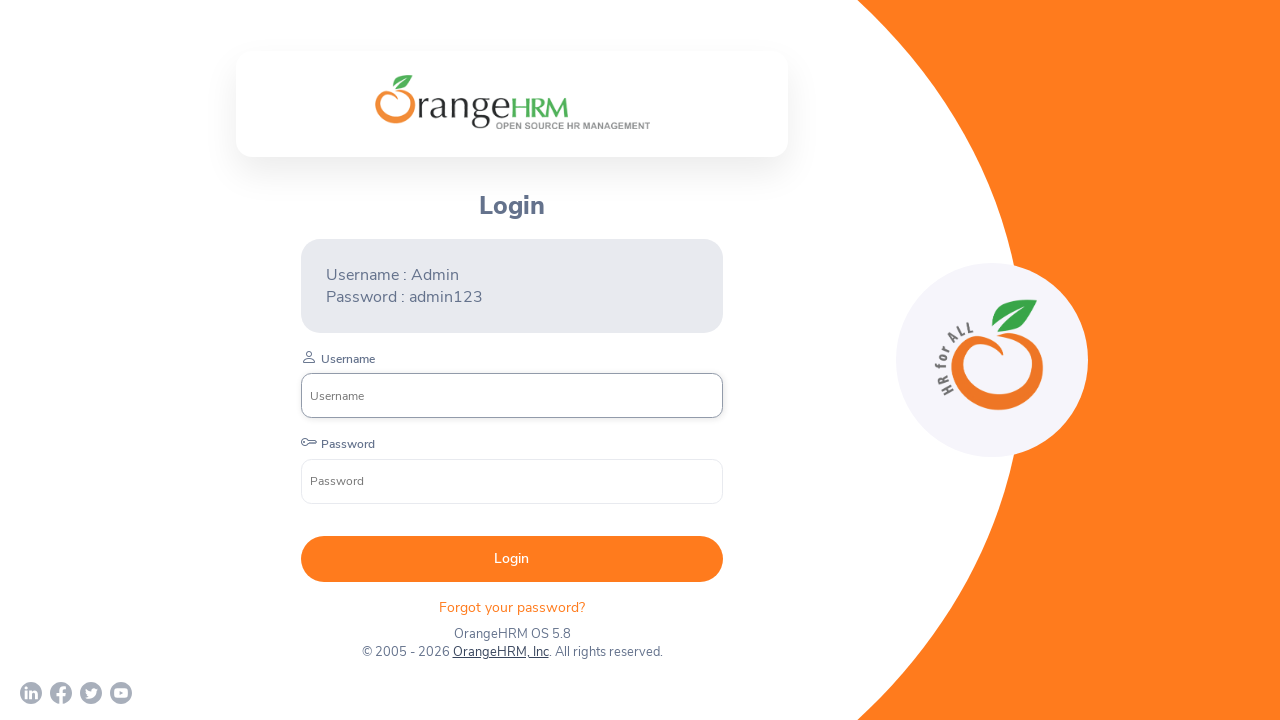

Set viewport size to 1920x1080 to maximize browser window
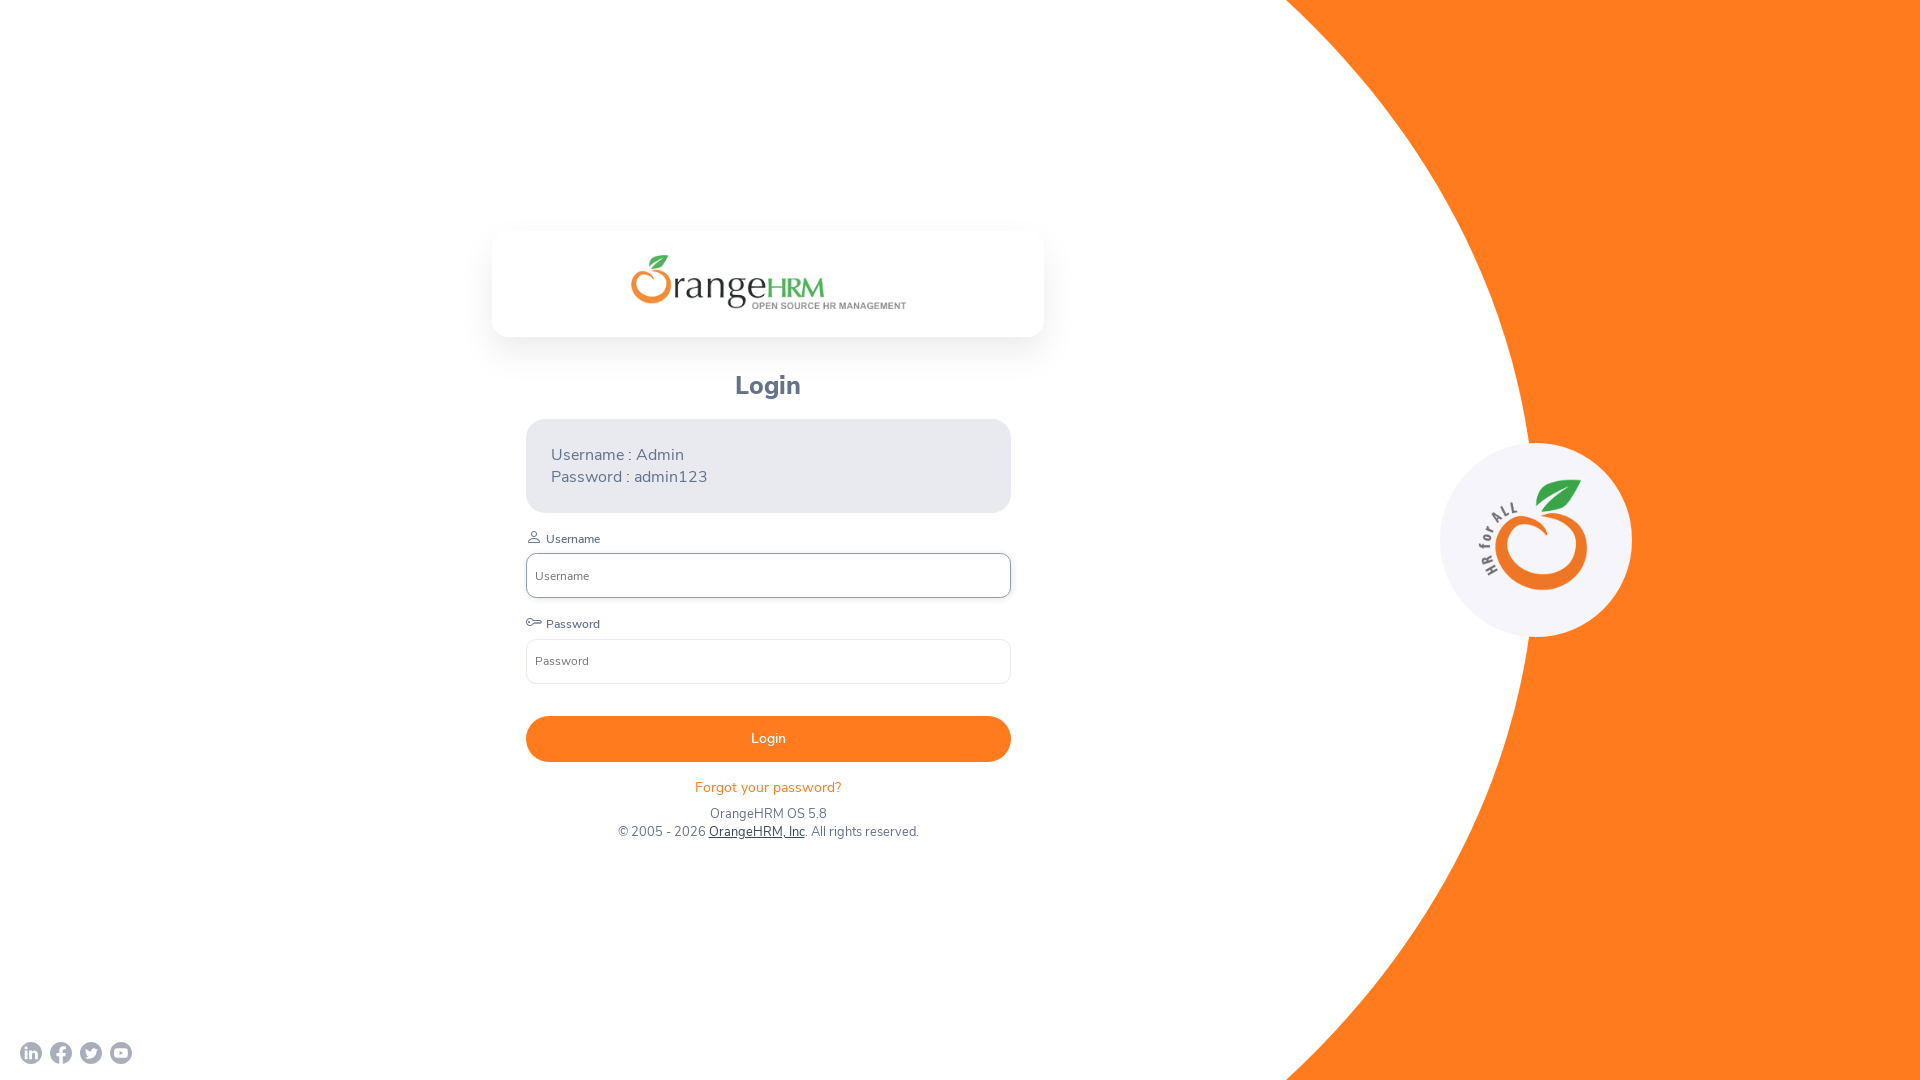

OrangeHRM login page loaded successfully with username input field visible
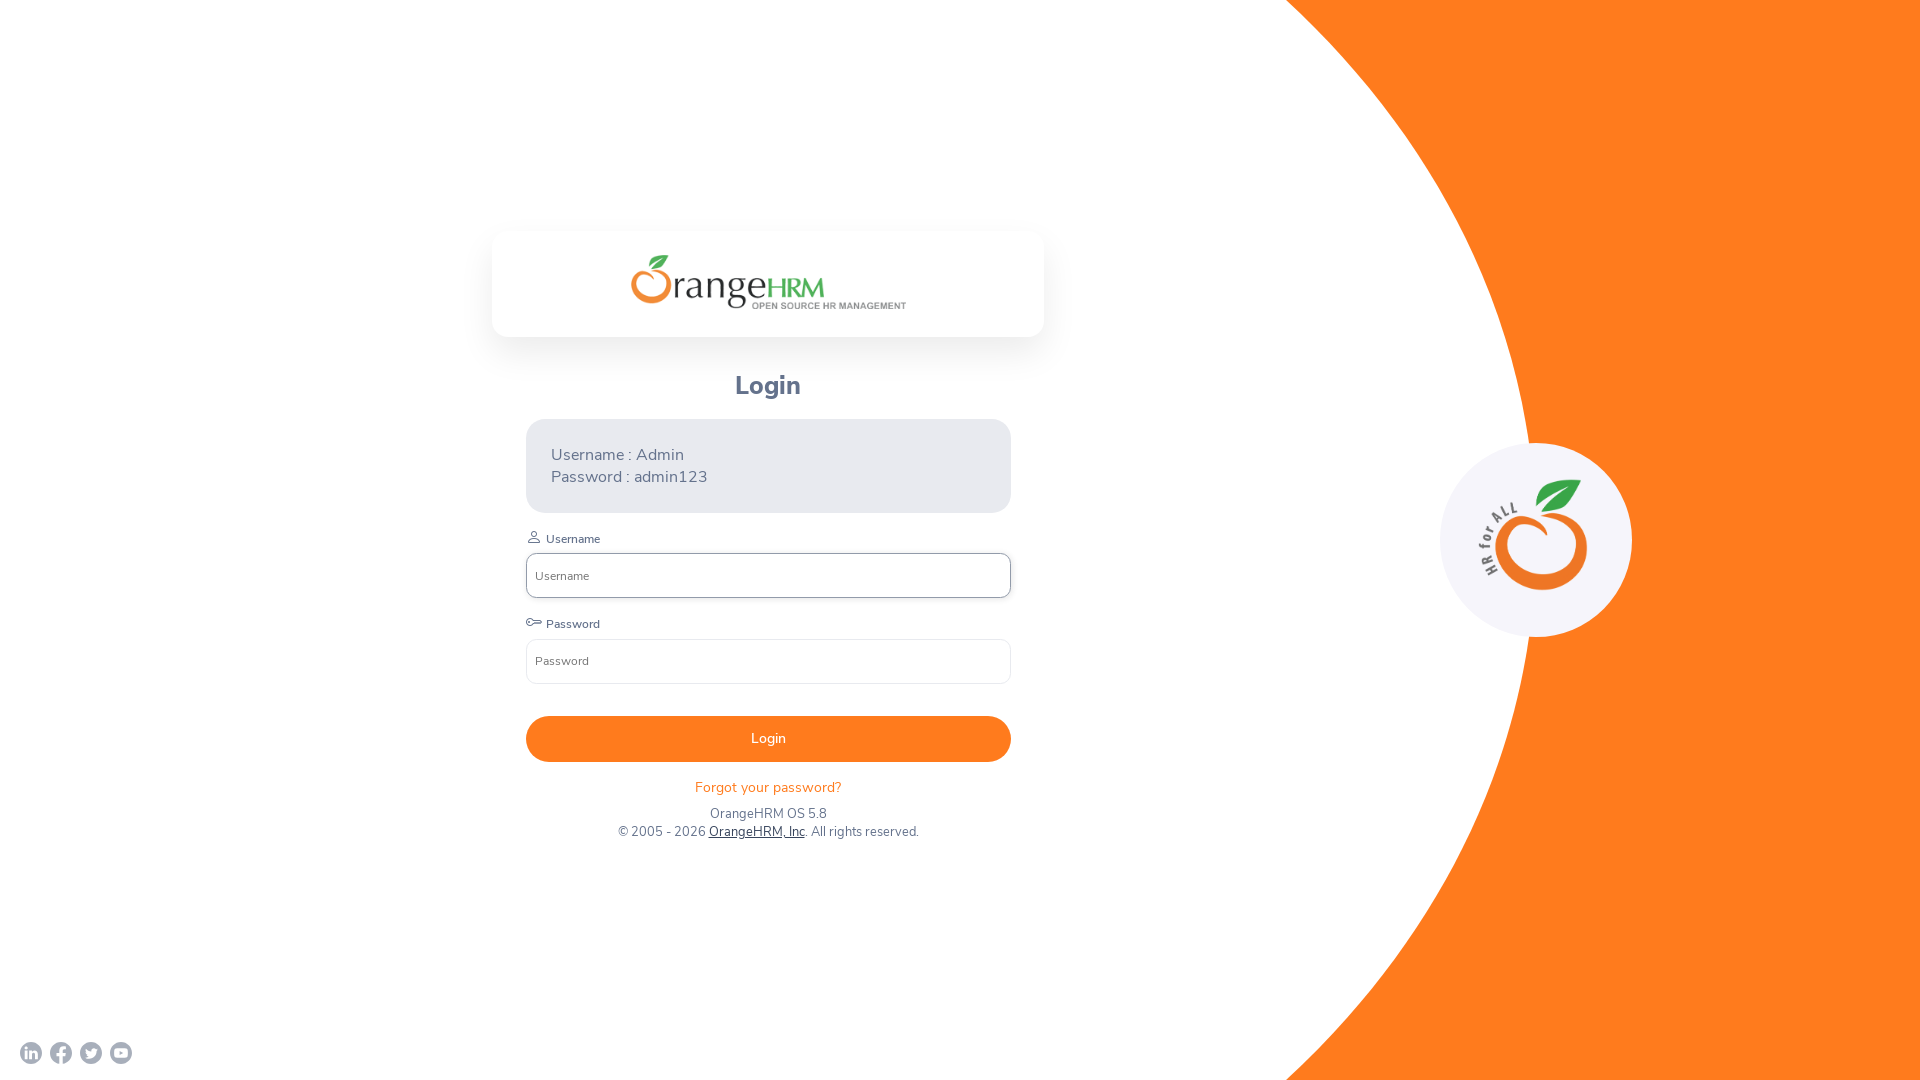

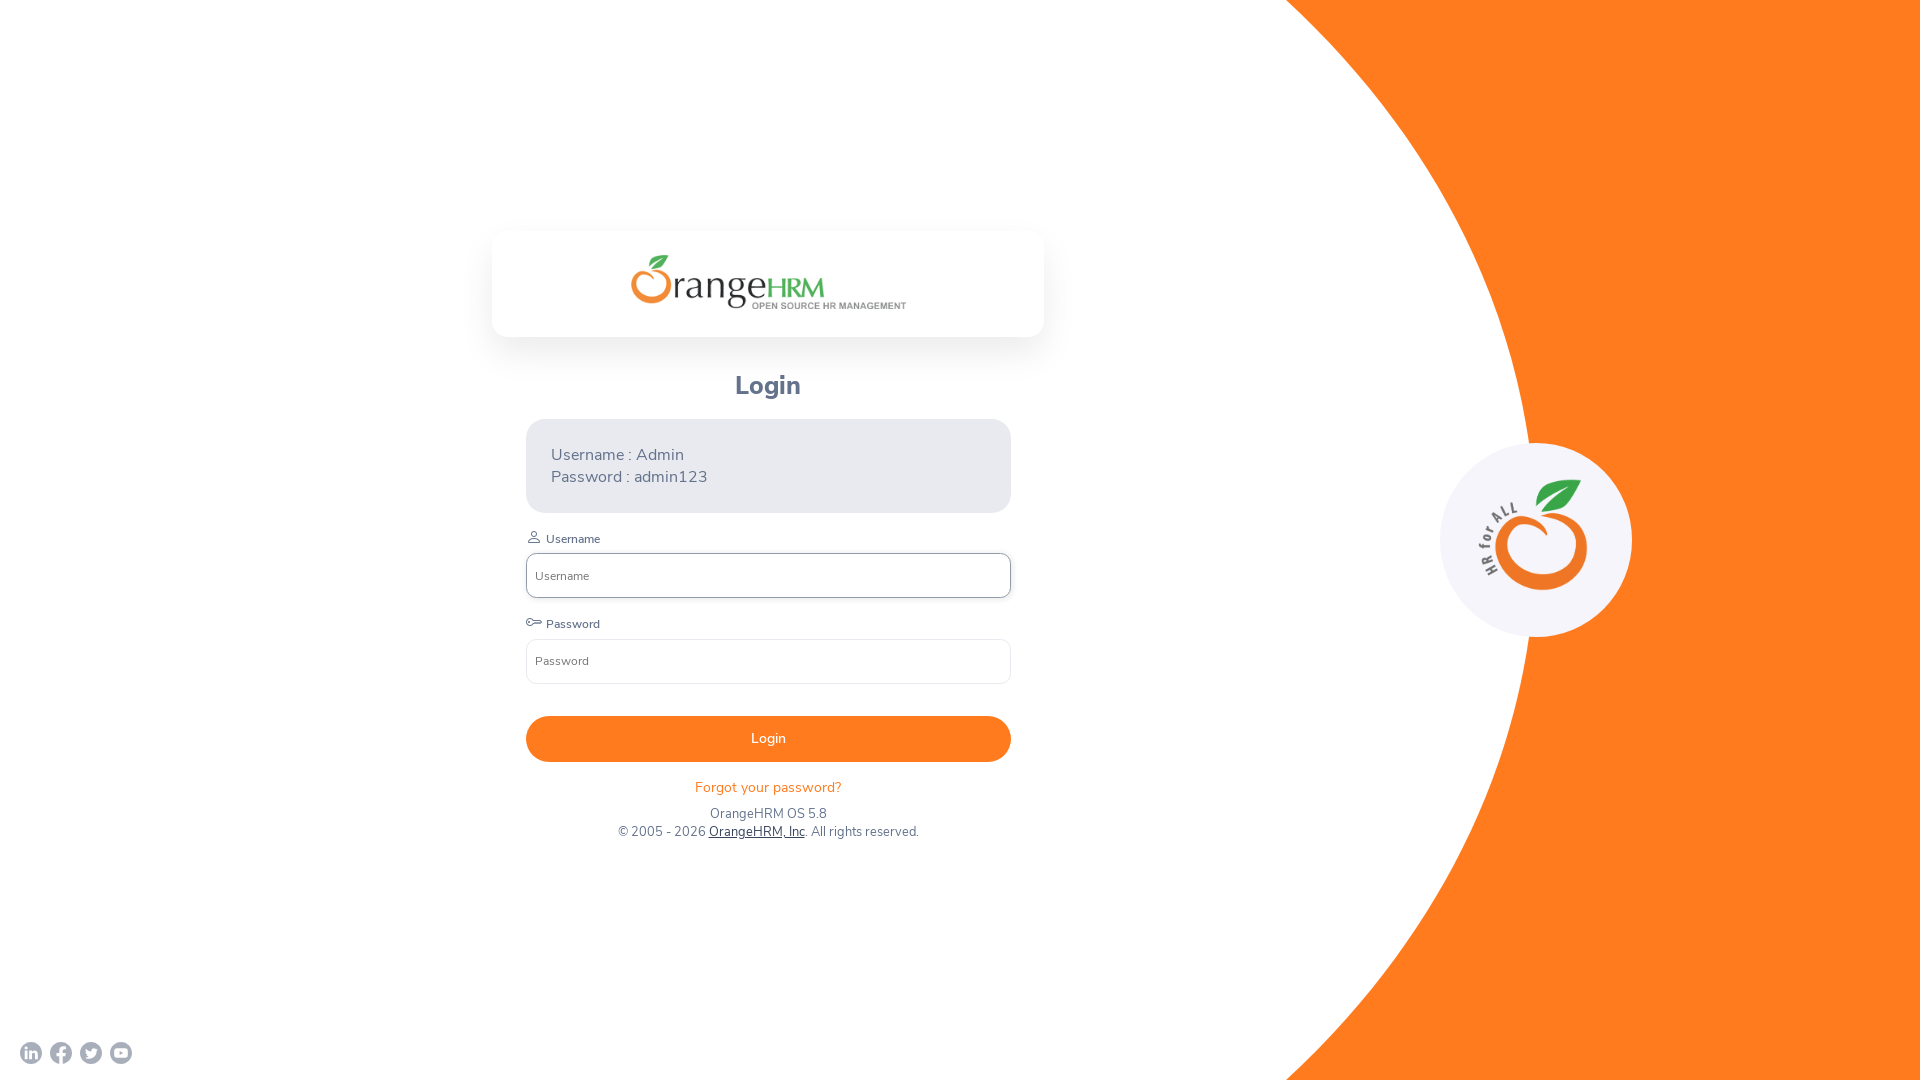